Tests various UI form controls including dropdown selection, radio buttons, and checkbox interactions on a practice page

Starting URL: https://rahulshettyacademy.com/loginpagePractise/

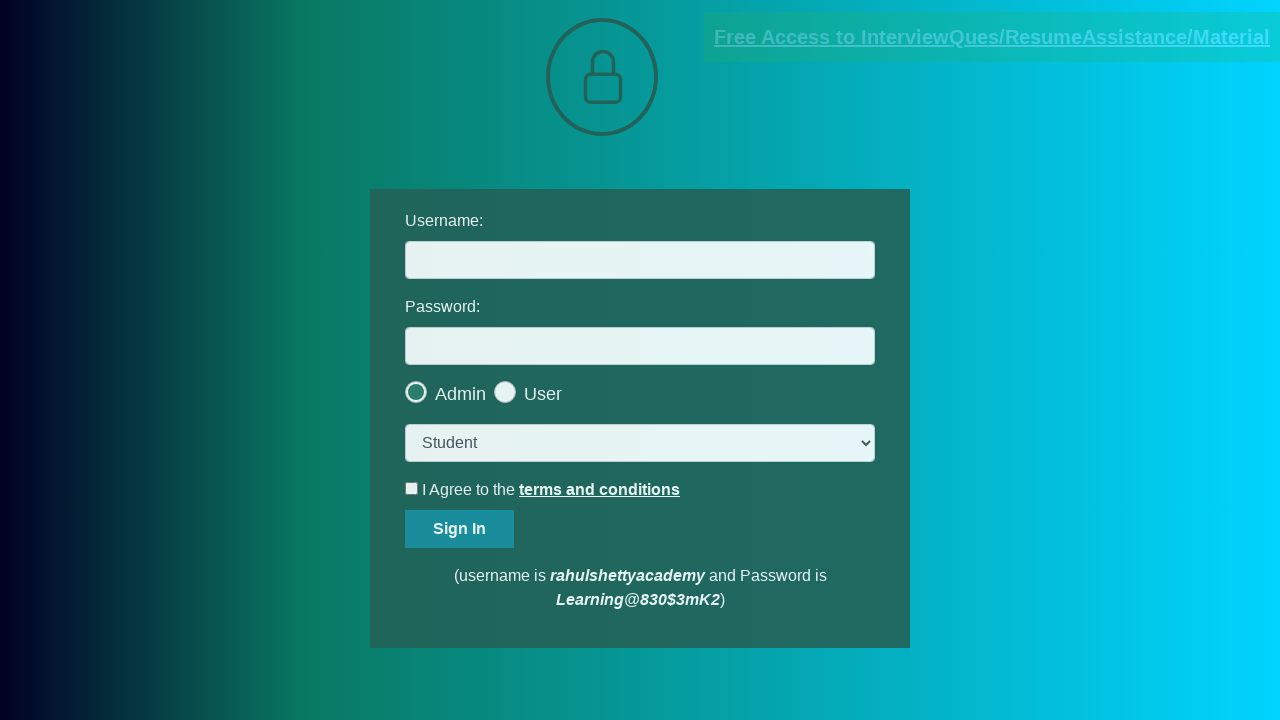

Selected 'Consultant' from dropdown menu on select.form-control
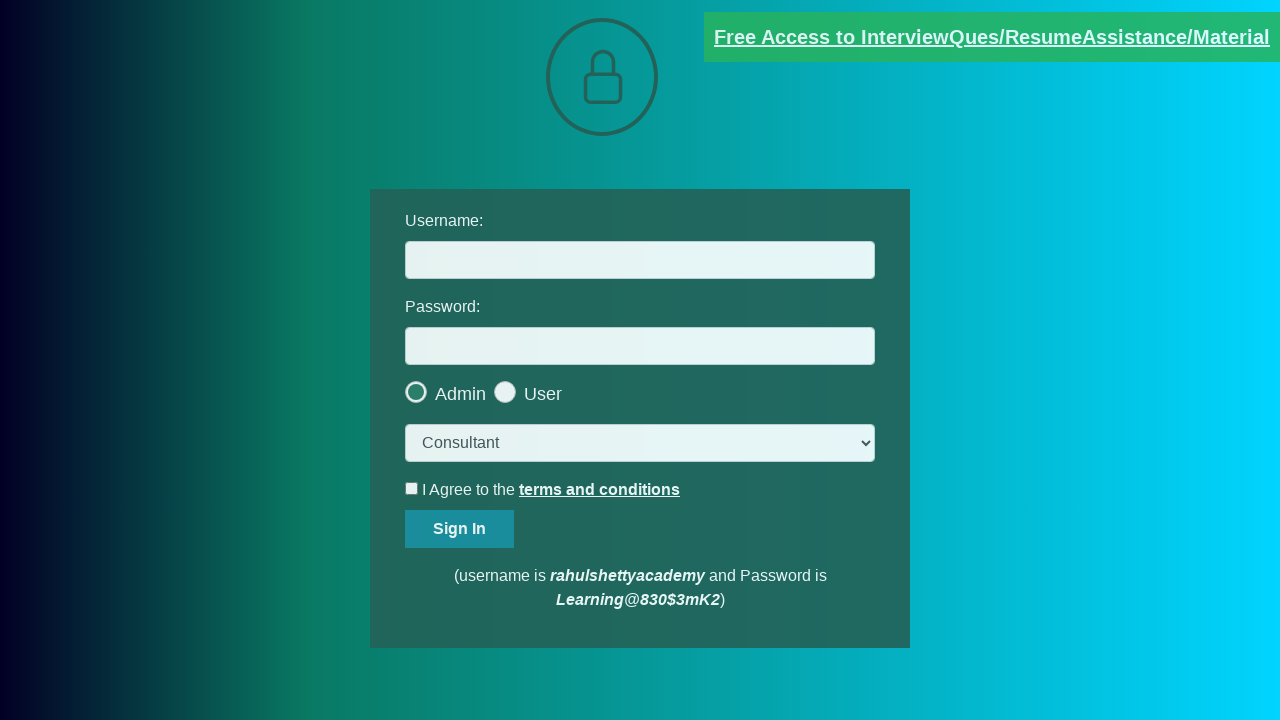

Clicked the last radio button option at (543, 394) on .radiotextsty >> nth=-1
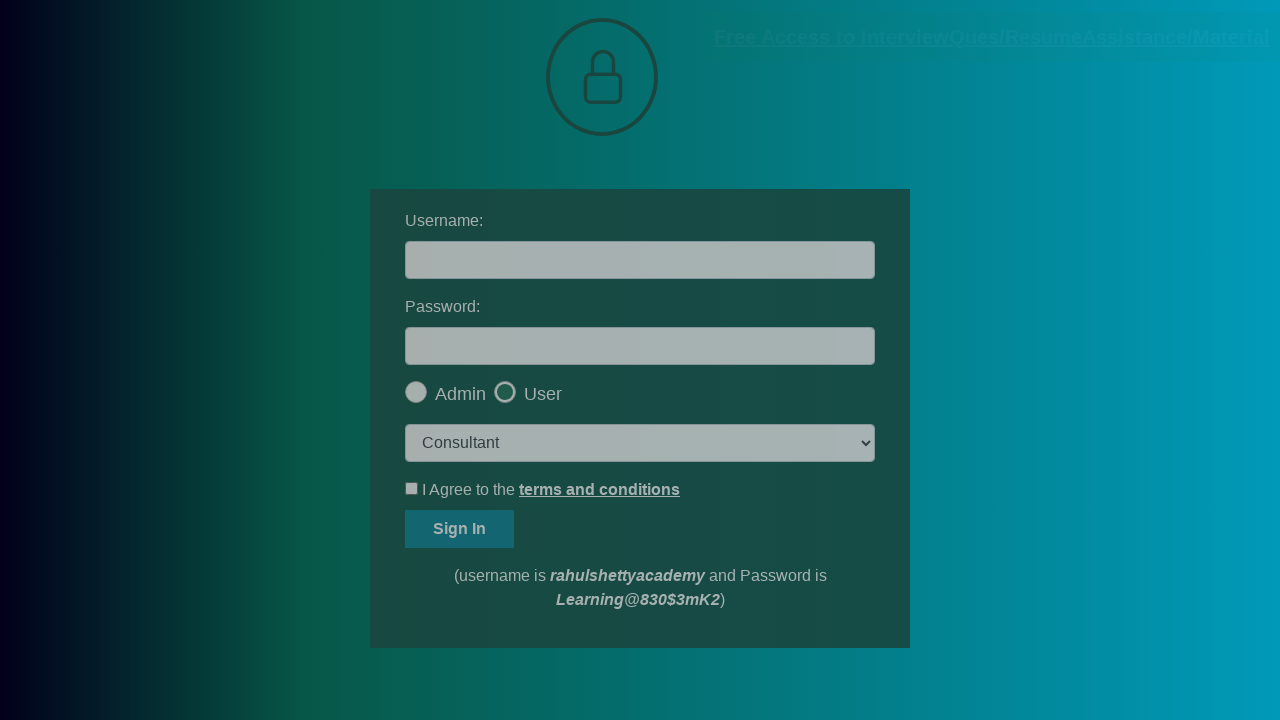

Clicked OK button on popup at (698, 144) on #okayBtn
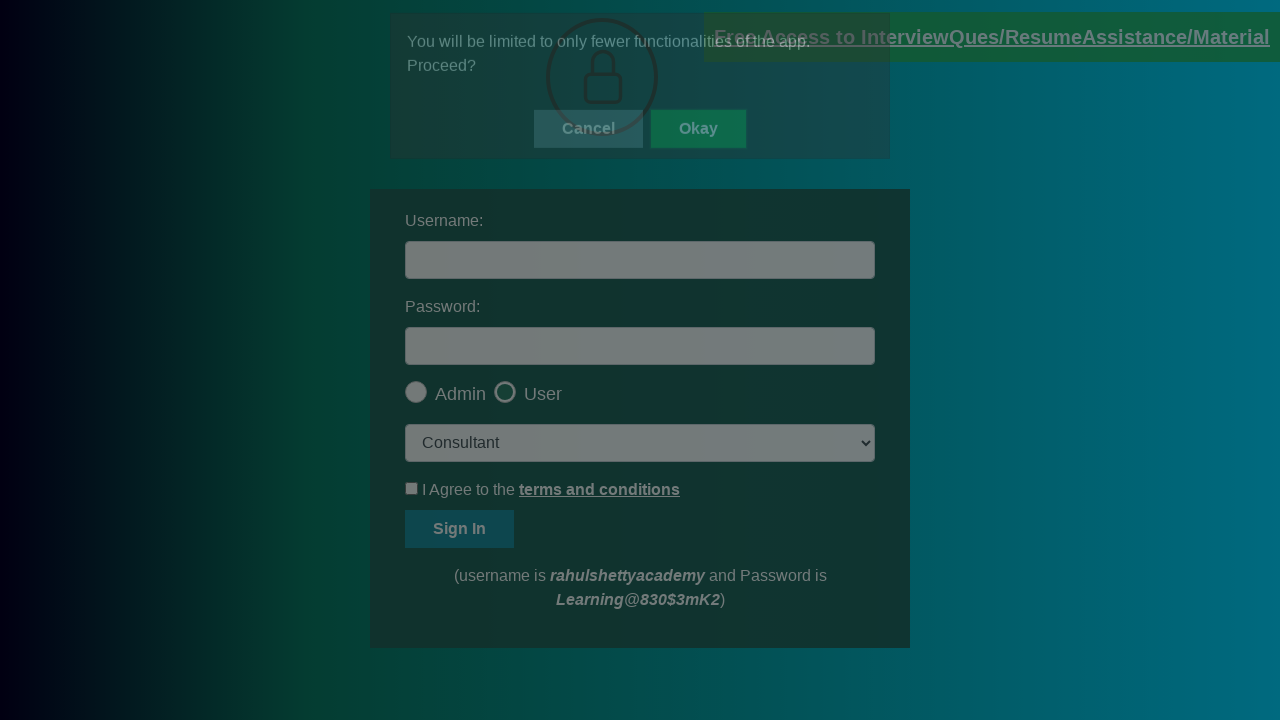

Clicked terms checkbox to check it at (412, 488) on #terms
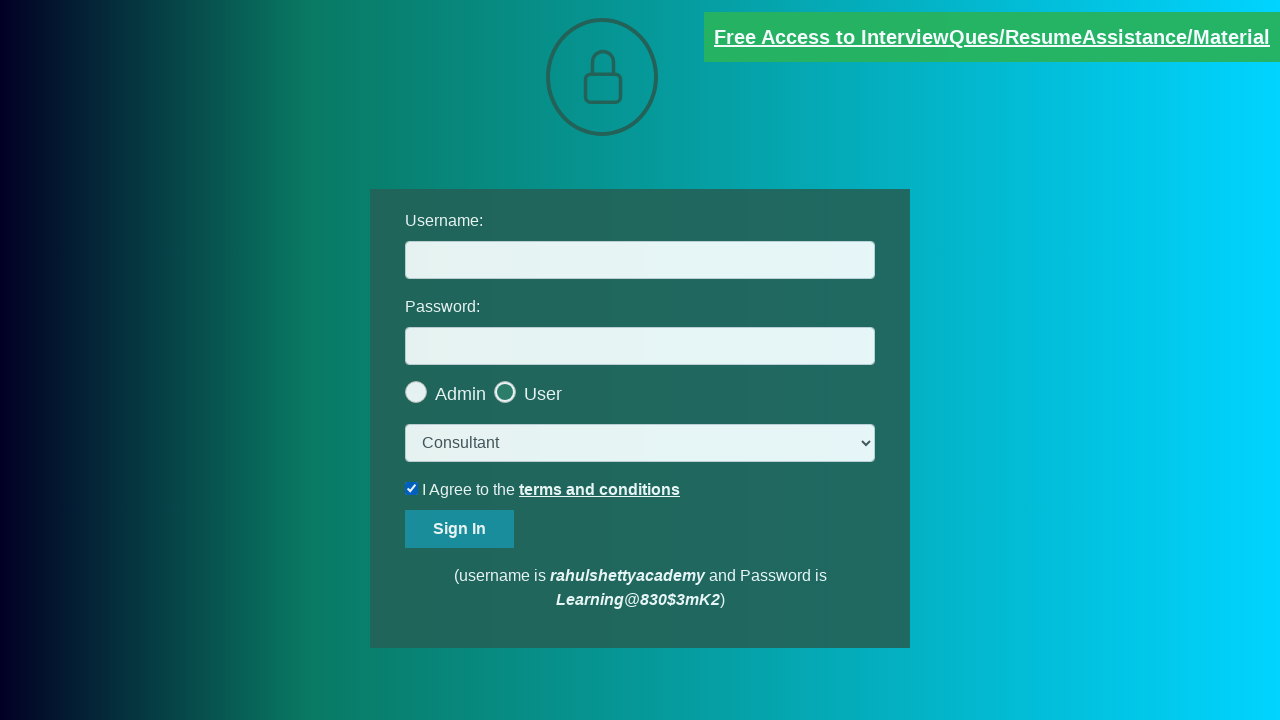

Verified terms checkbox is checked
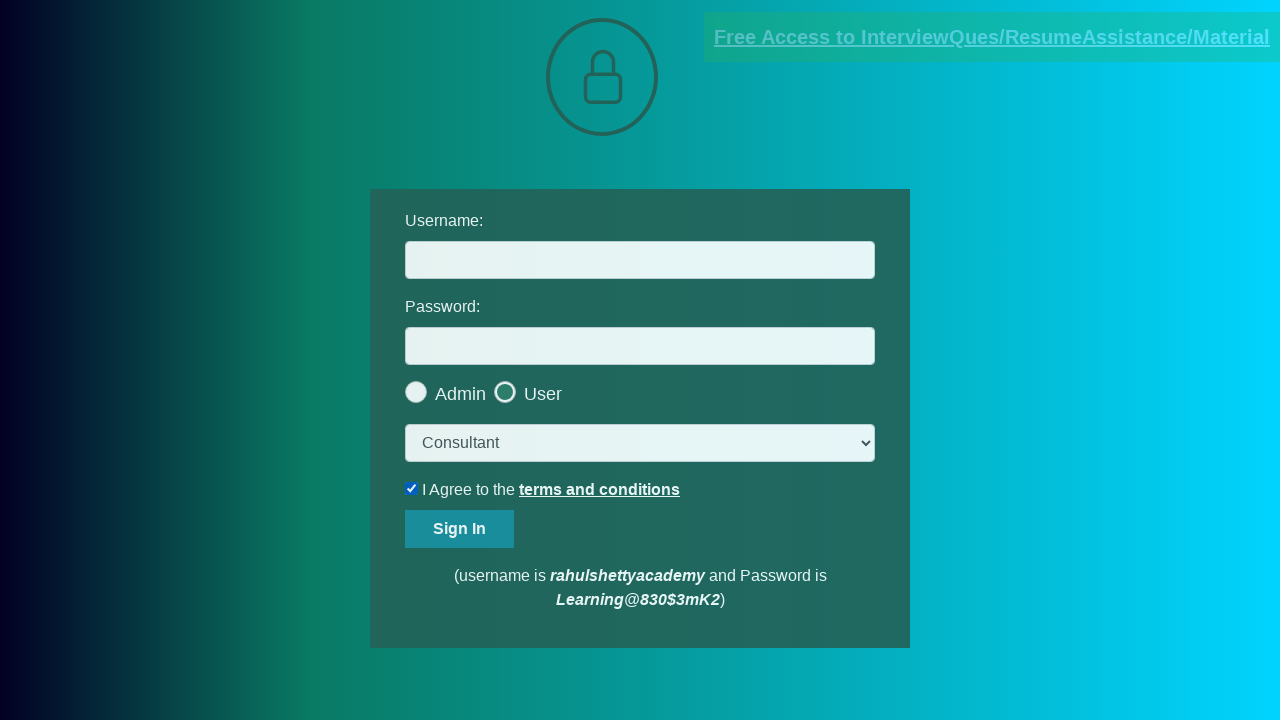

Unchecked terms checkbox at (412, 488) on #terms
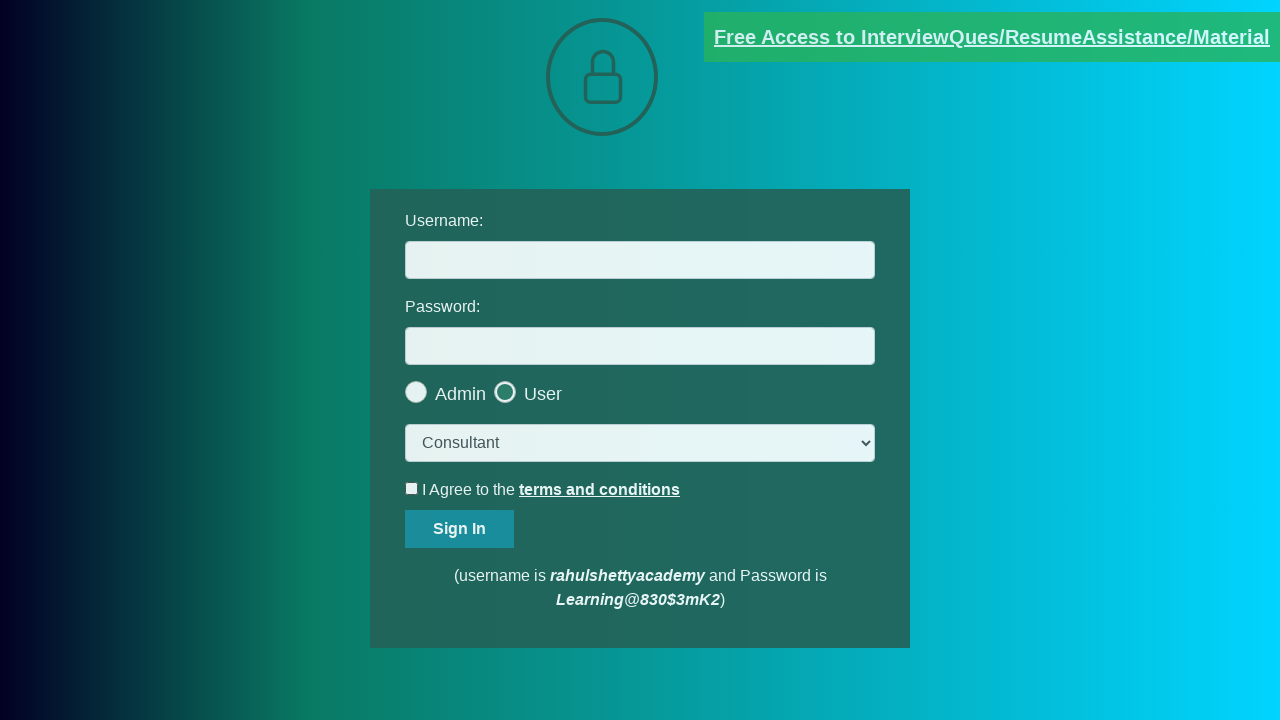

Verified terms checkbox is unchecked
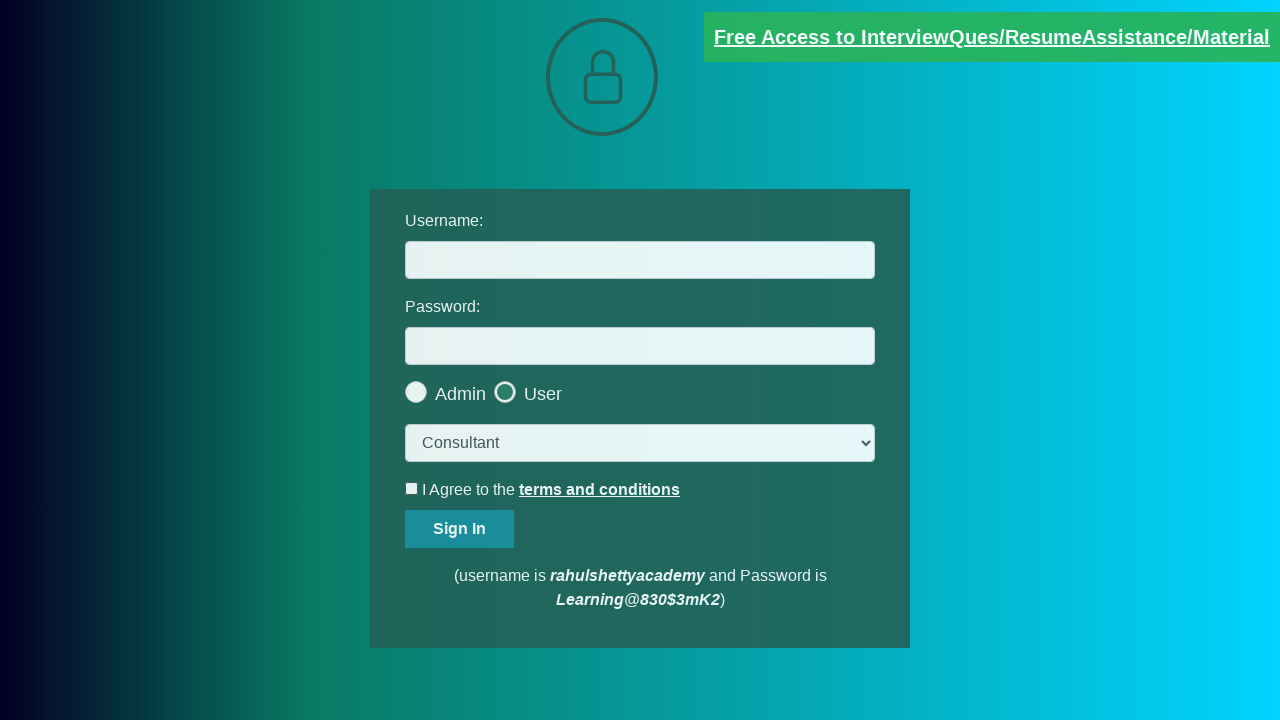

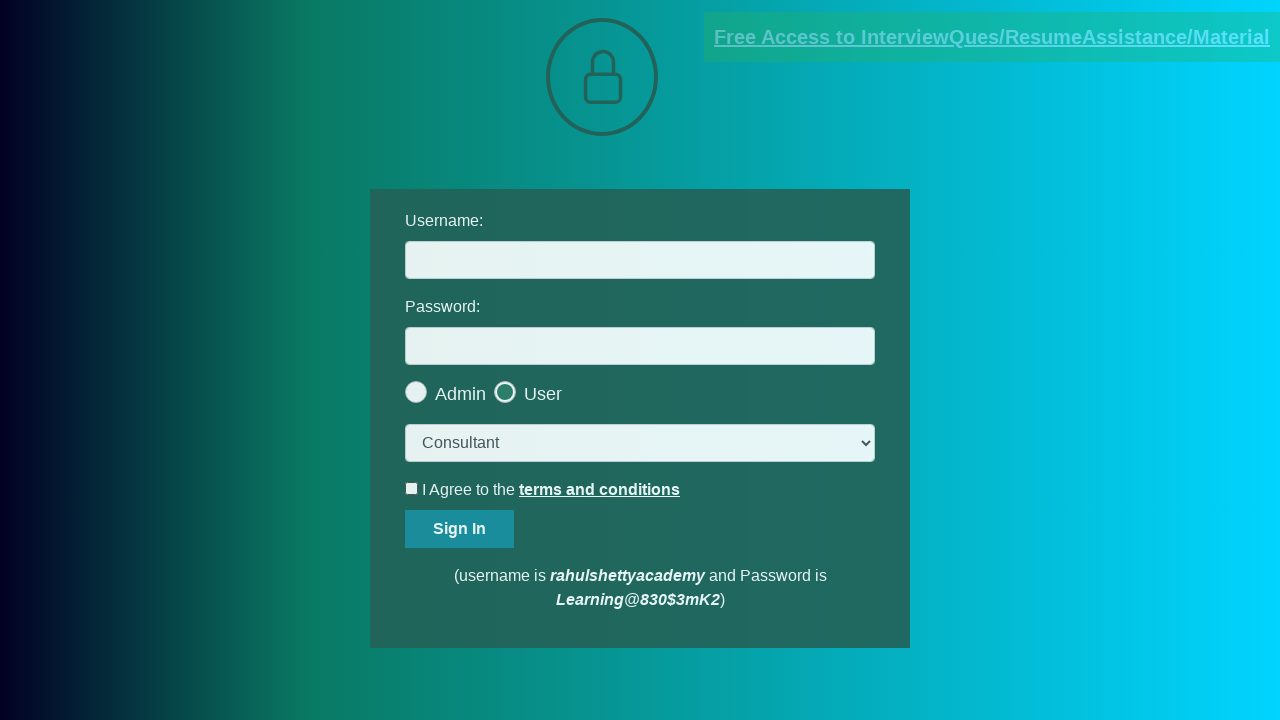